Opens a browser and navigates to Tesla's homepage to verify the page loads successfully

Starting URL: https://www.tesla.com

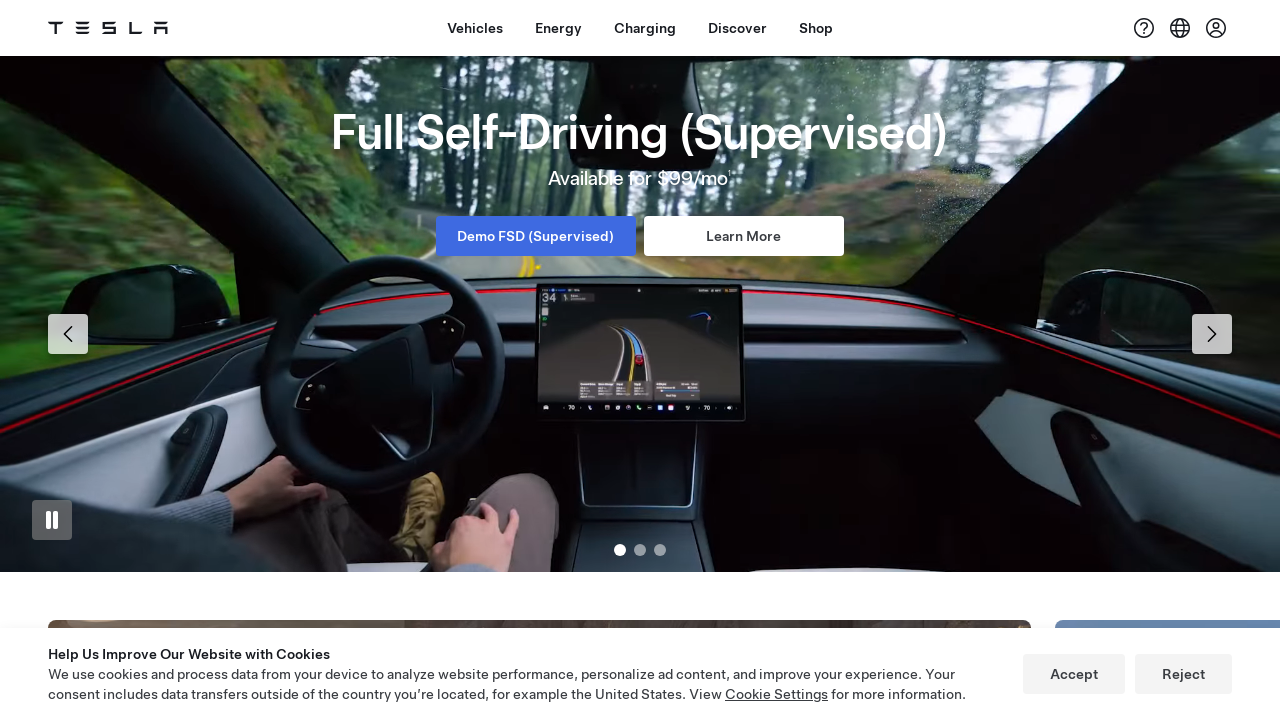

Waited for Tesla homepage DOM to load
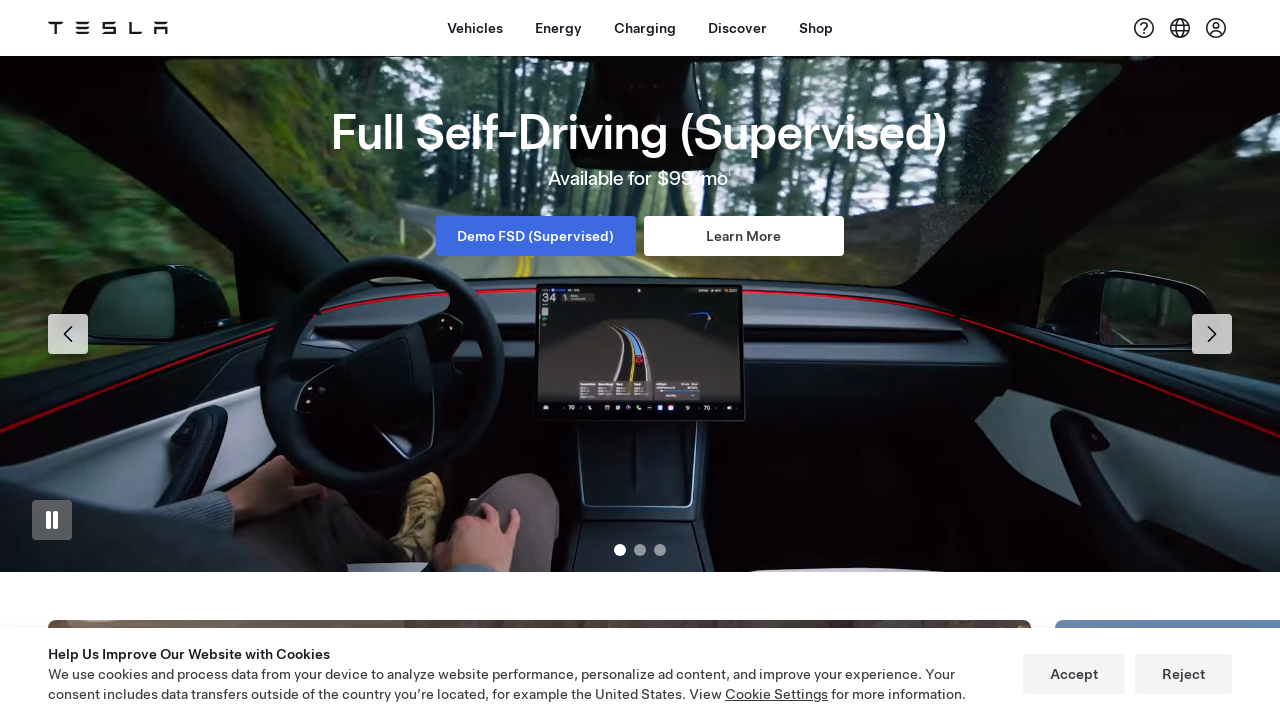

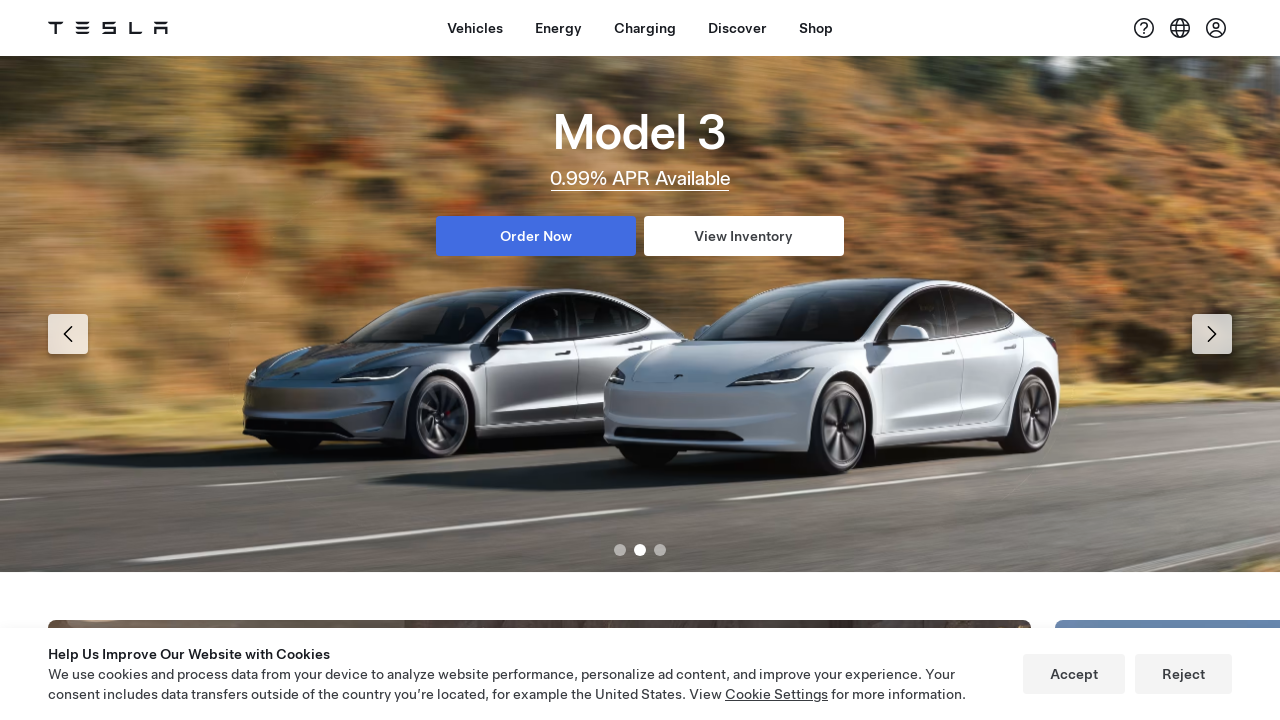